Tests checkbox selection functionality on a registration form by checking the state before and after clicking the agreement checkbox

Starting URL: https://naveenautomationlabs.com/opencart/index.php?route=account/register

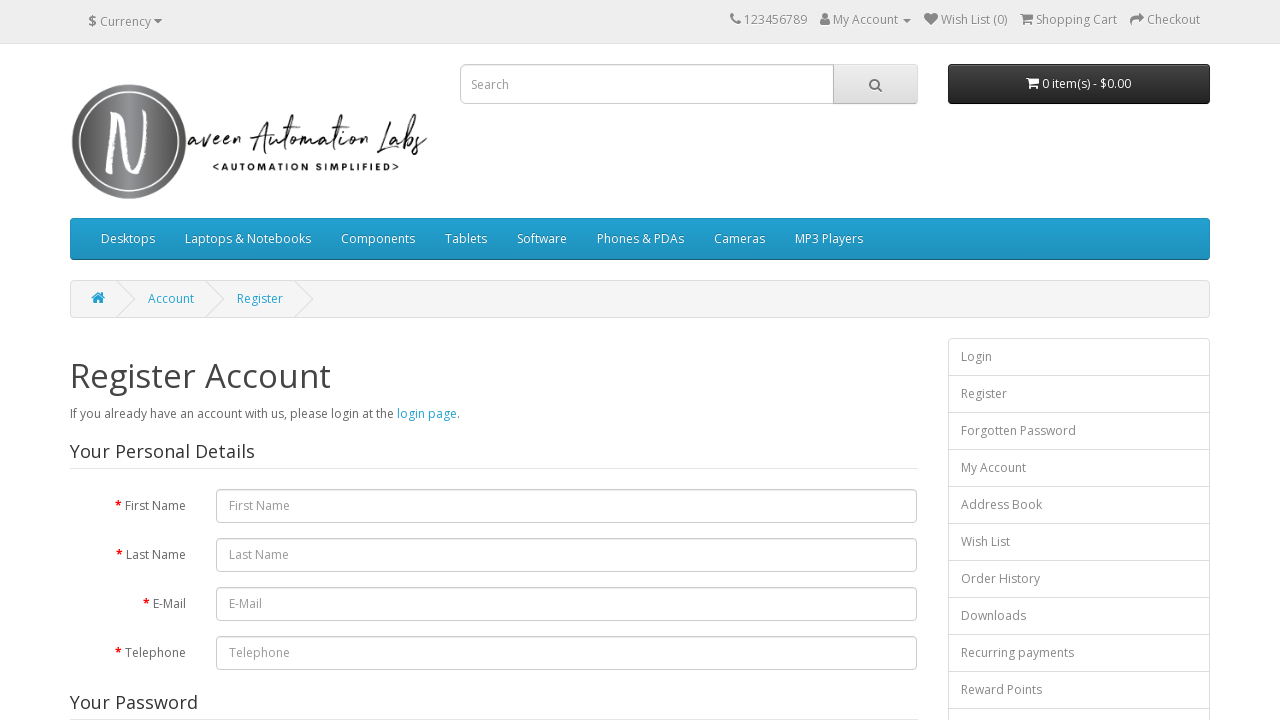

Located agreement checkbox element
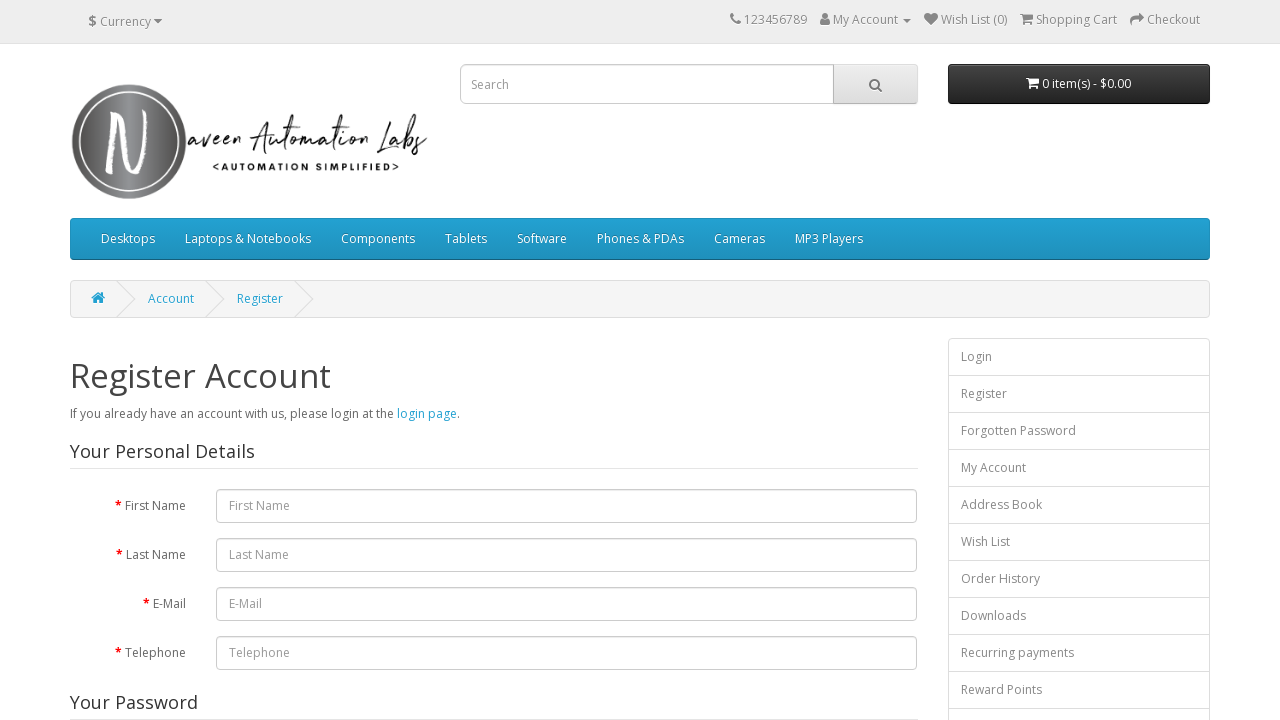

Checked initial checkbox state: False
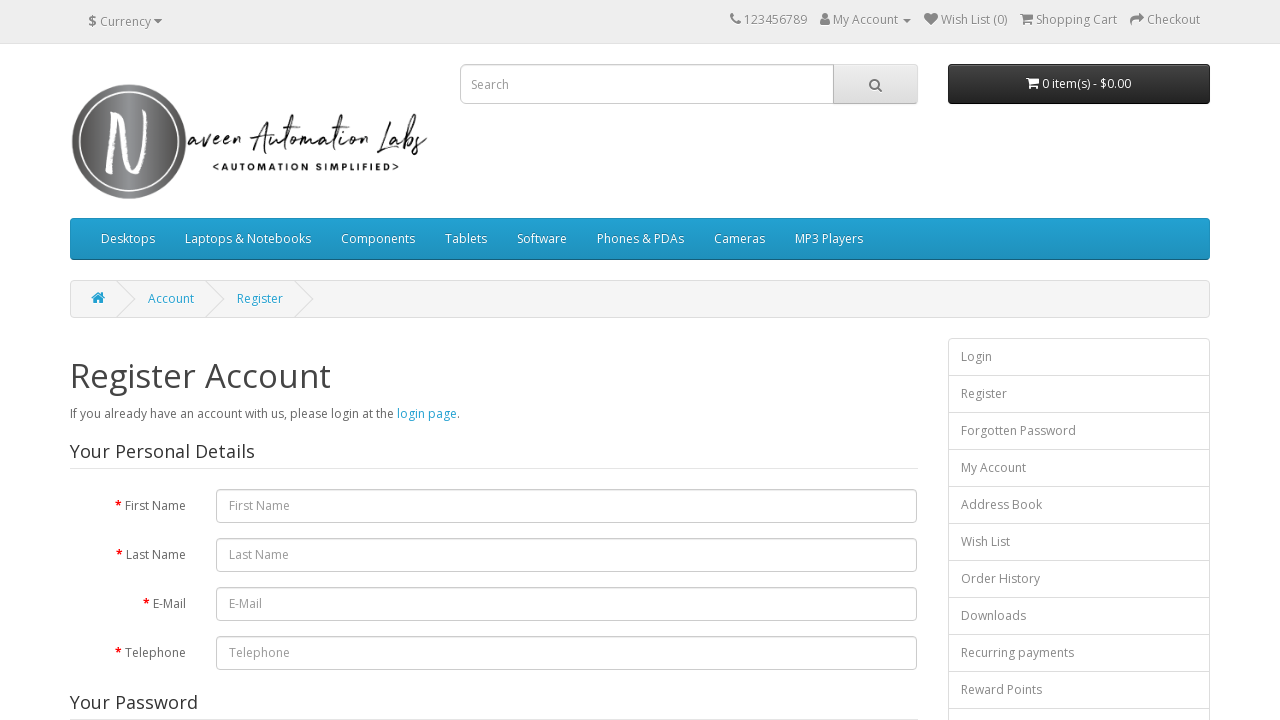

Clicked agreement checkbox at (825, 424) on input[name='agree']
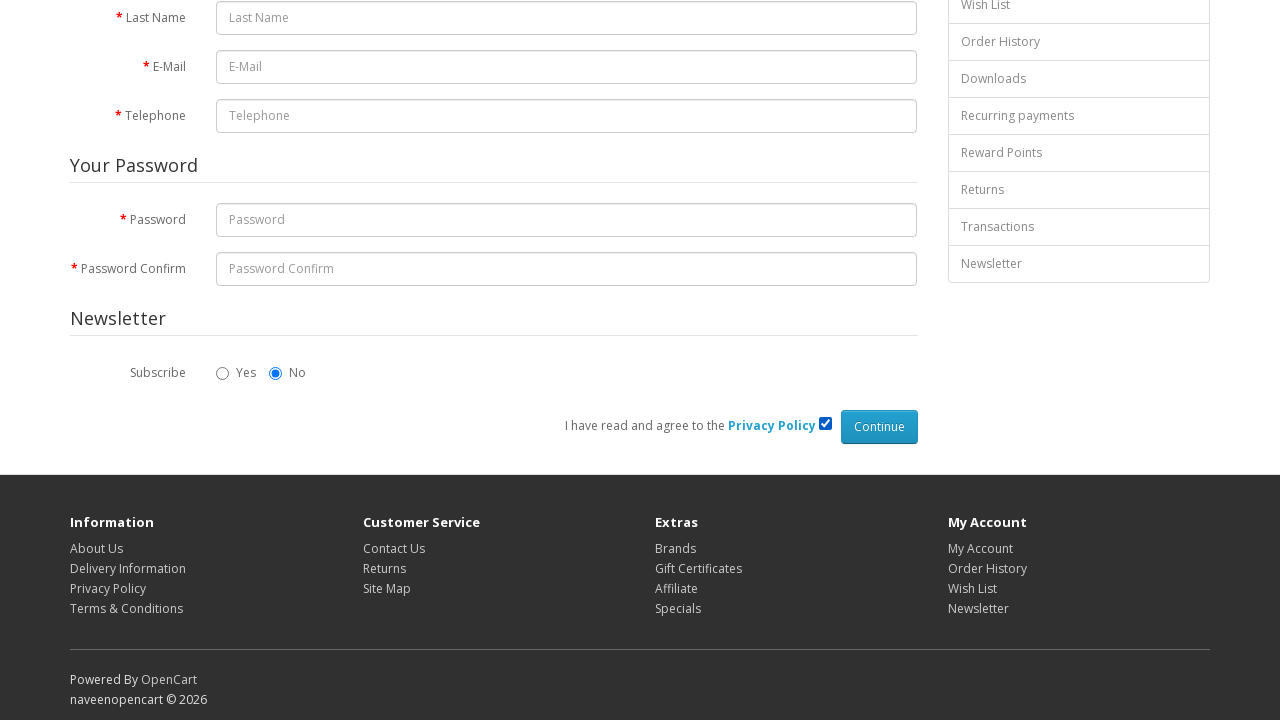

Checked final checkbox state: True
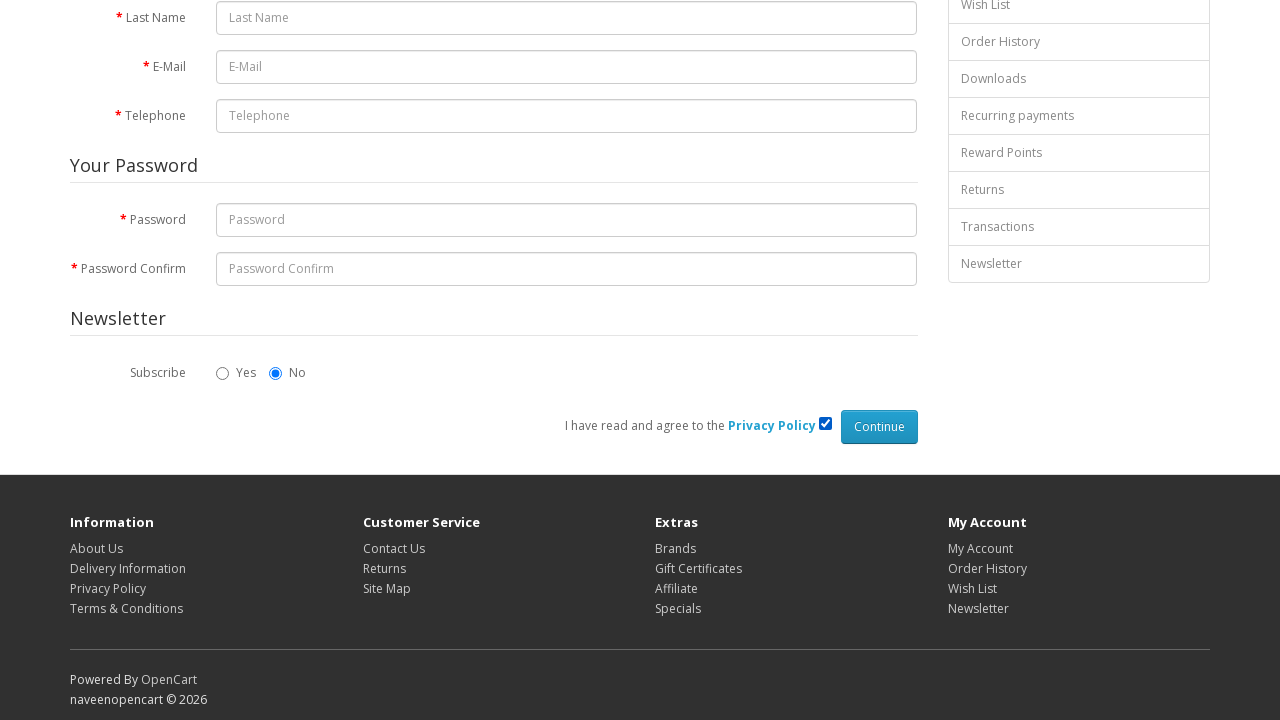

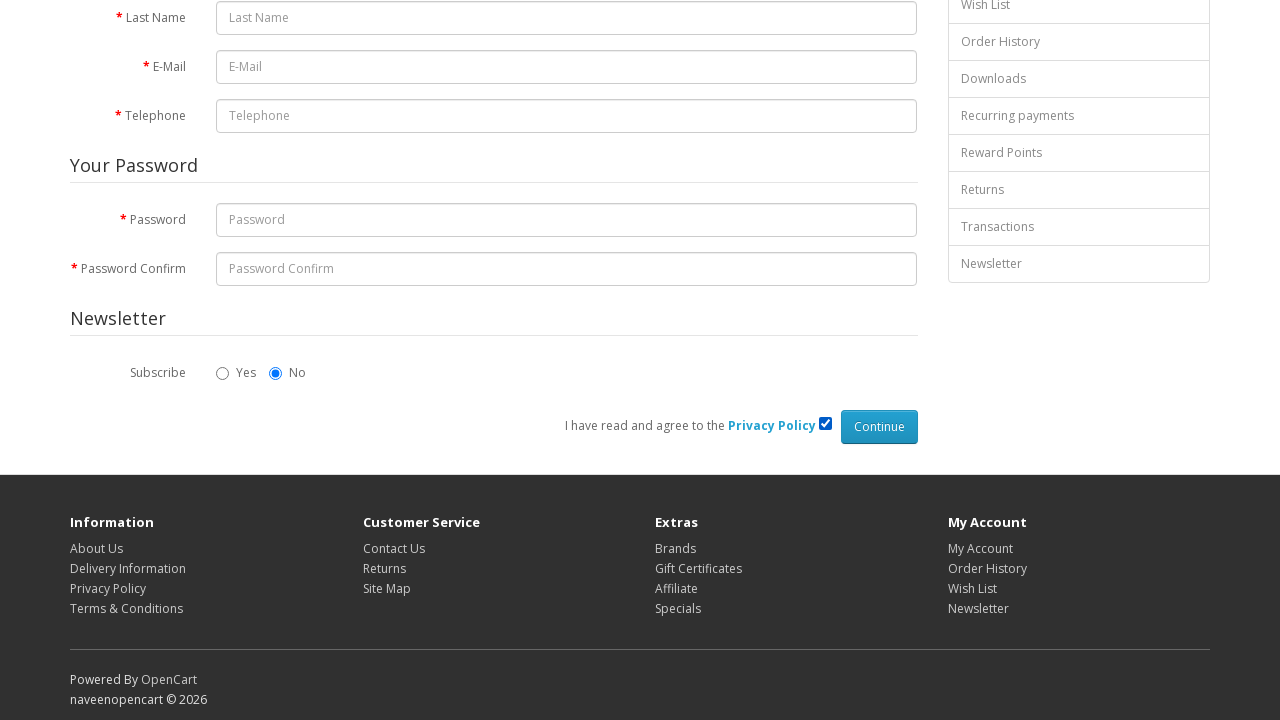